Navigates to WiseQuarter homepage and verifies the page loaded correctly by checking the URL contains "wisequarter"

Starting URL: https://www.wisequarter.com

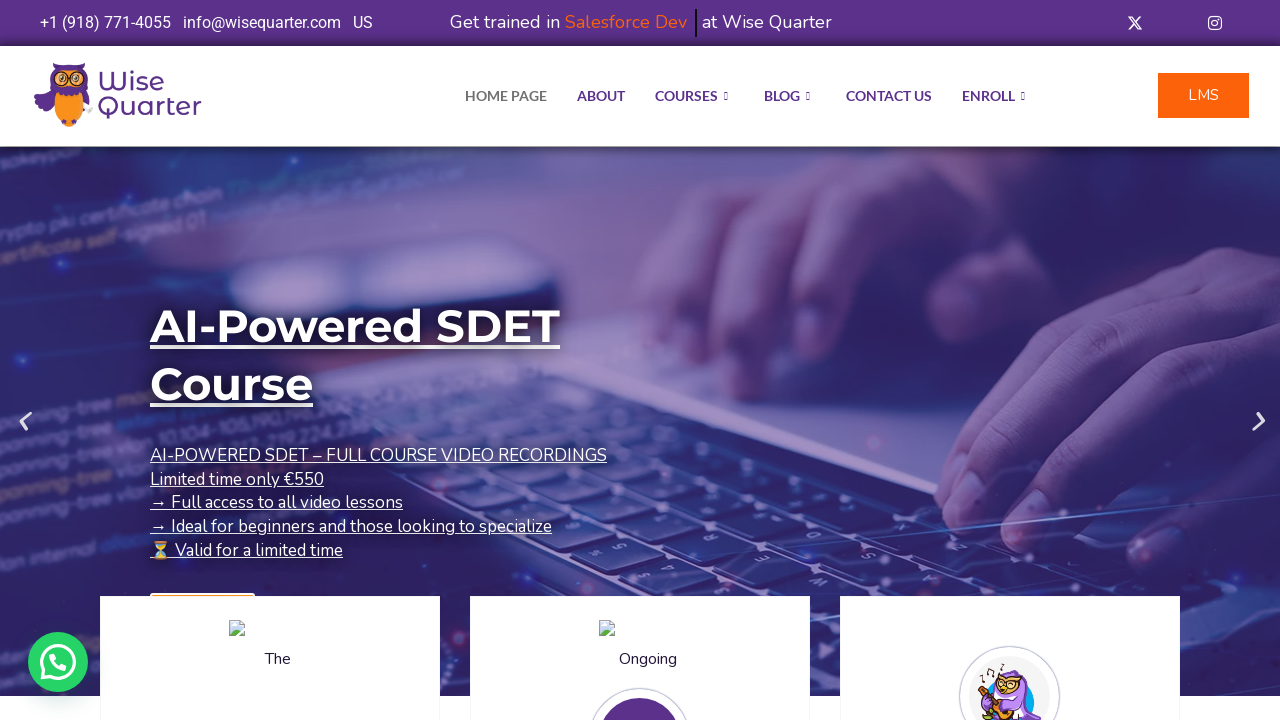

Waited for WiseQuarter homepage to load (domcontentloaded state)
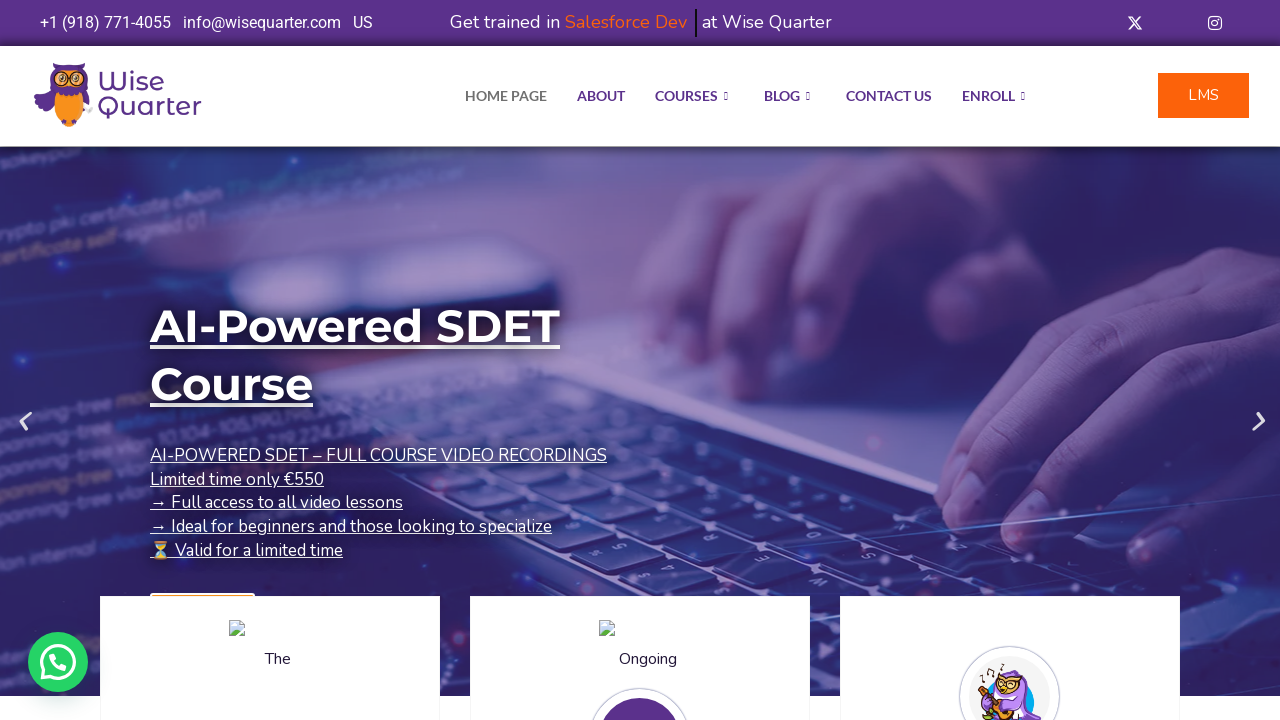

Verified that page URL contains 'wisequarter'
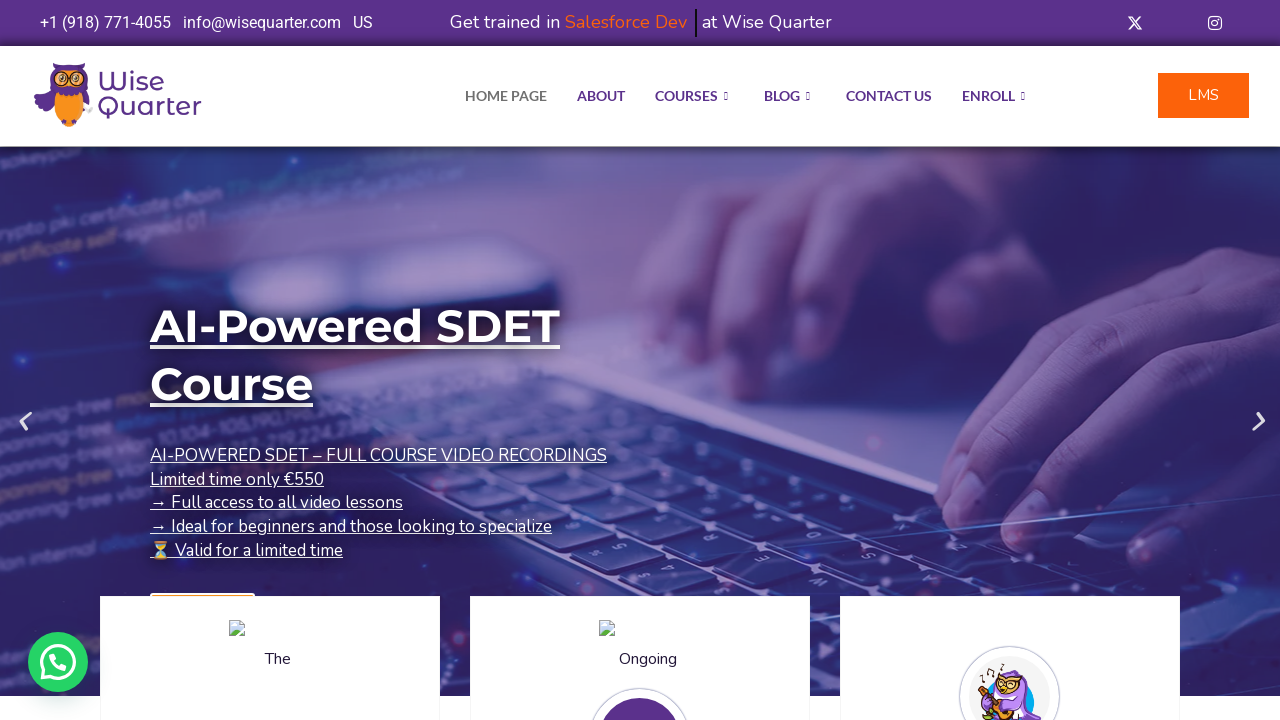

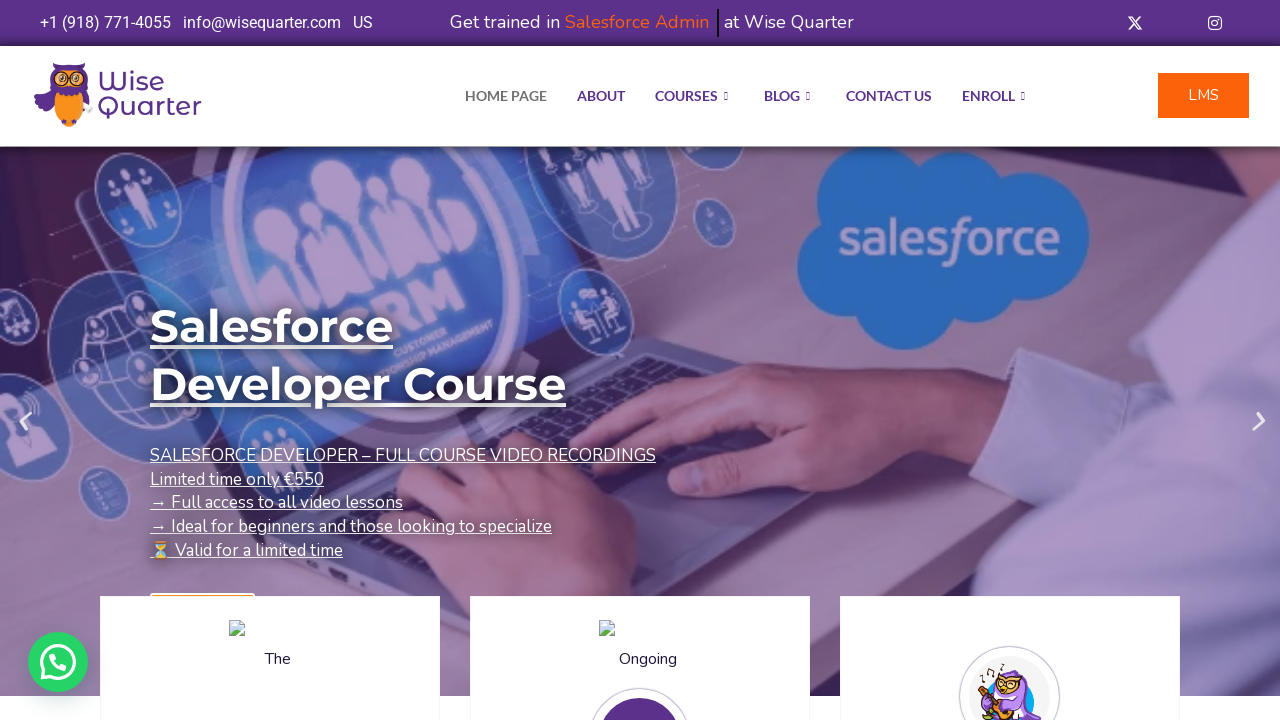